Tests pressing the space key on an input element and verifies that the page displays the correct key press result.

Starting URL: http://the-internet.herokuapp.com/key_presses

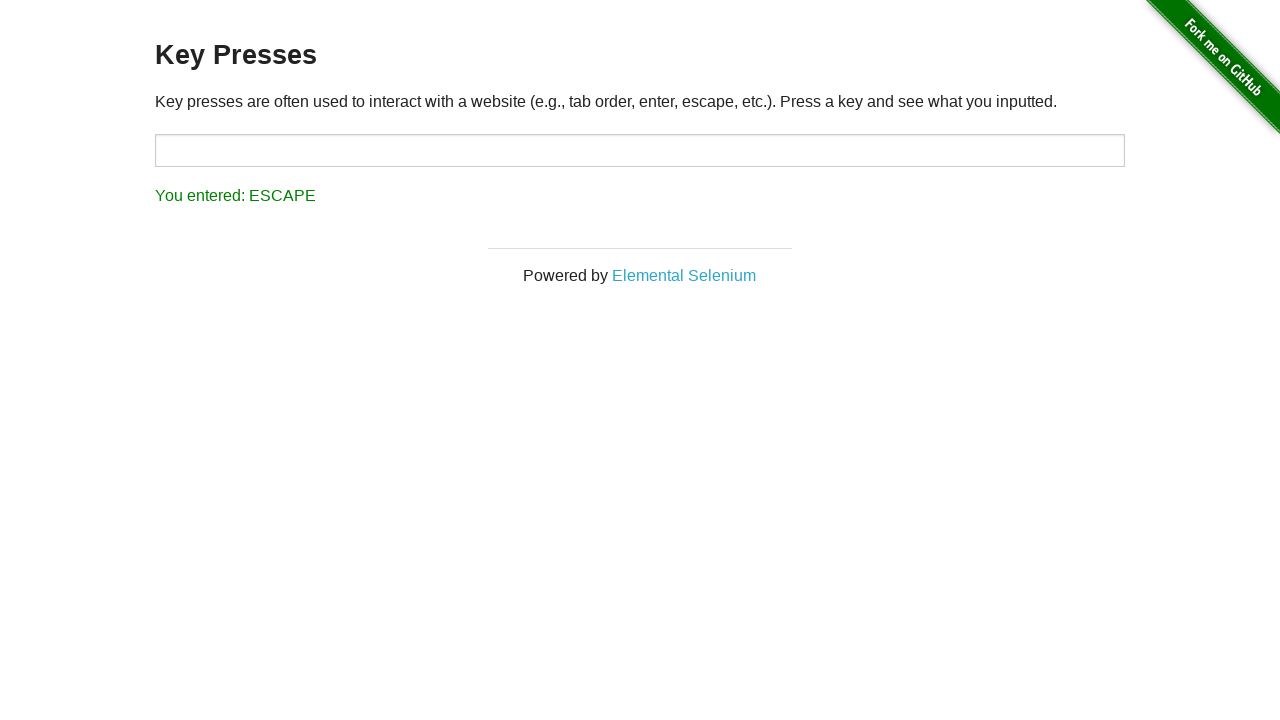

Pressed space key on target input element on #target
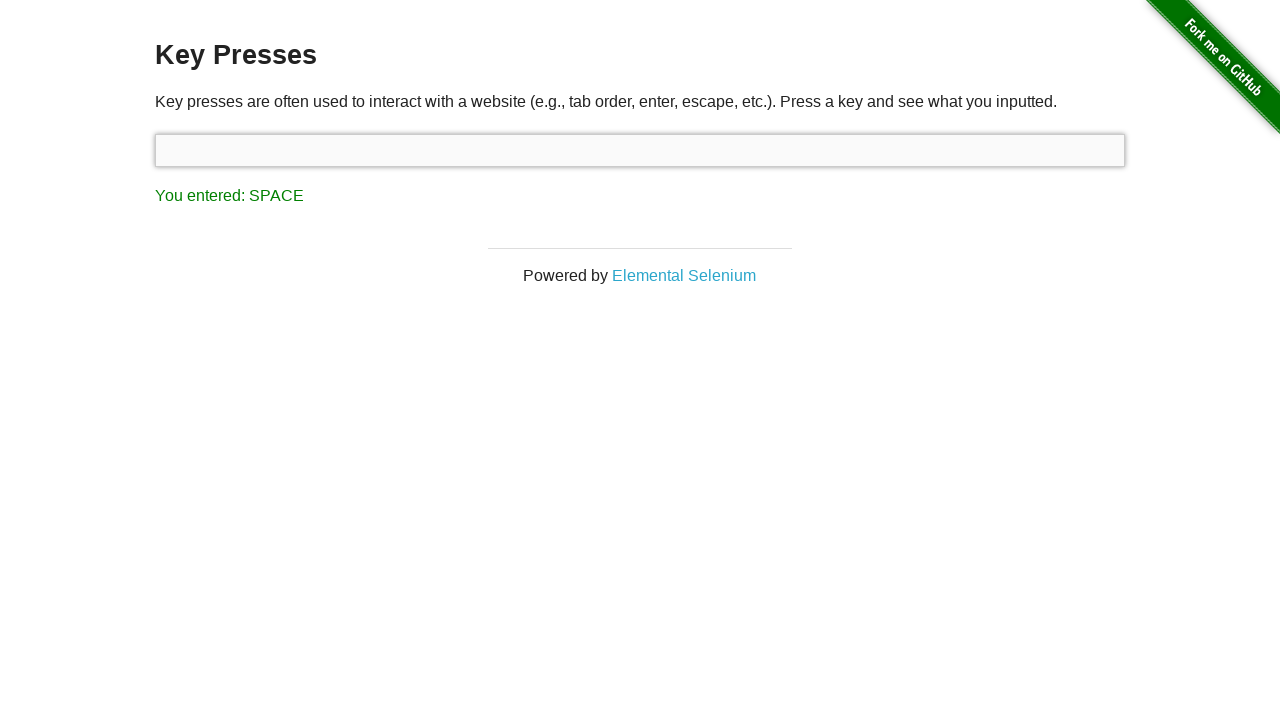

Result element loaded and is visible
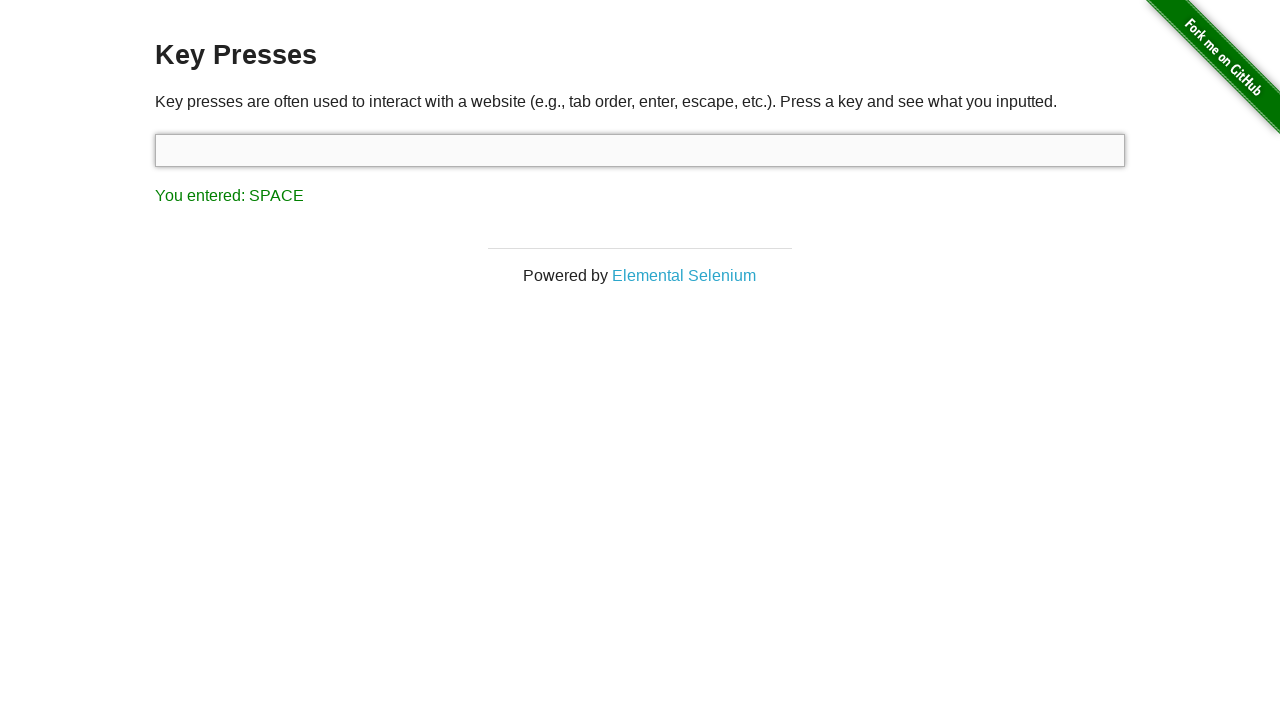

Retrieved result text: 'You entered: SPACE'
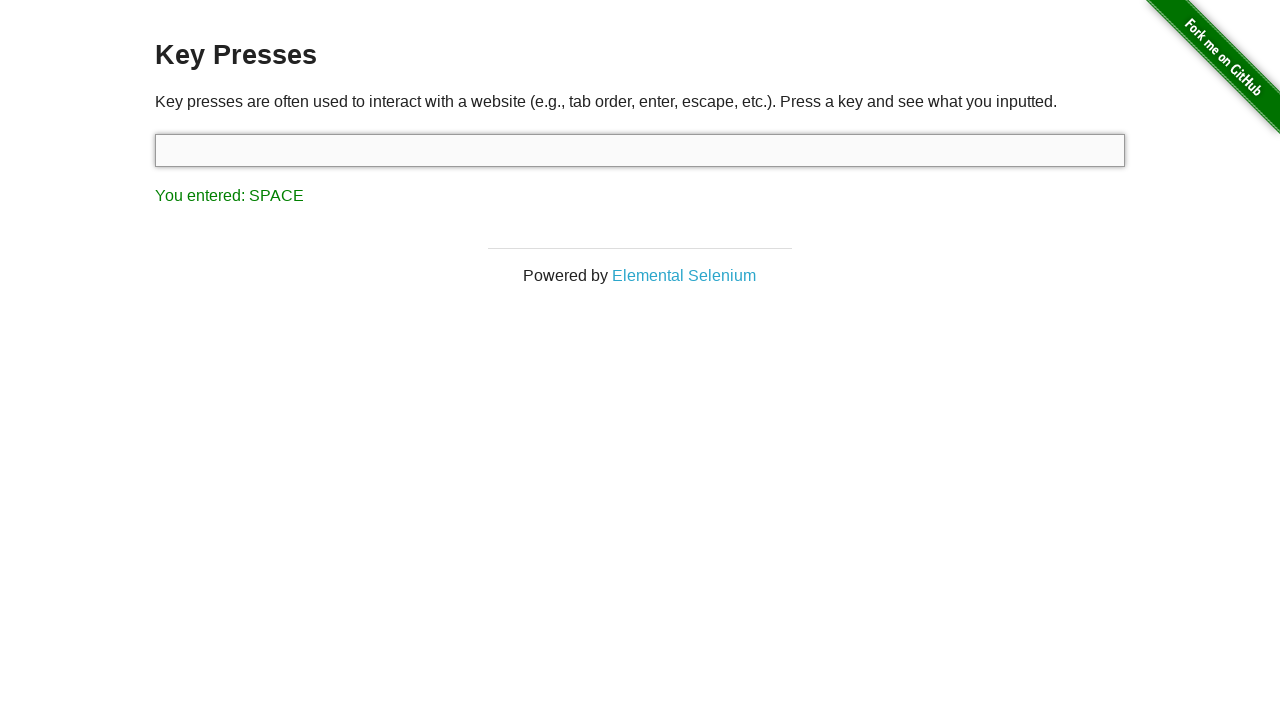

Assertion passed: result text matches expected 'You entered: SPACE'
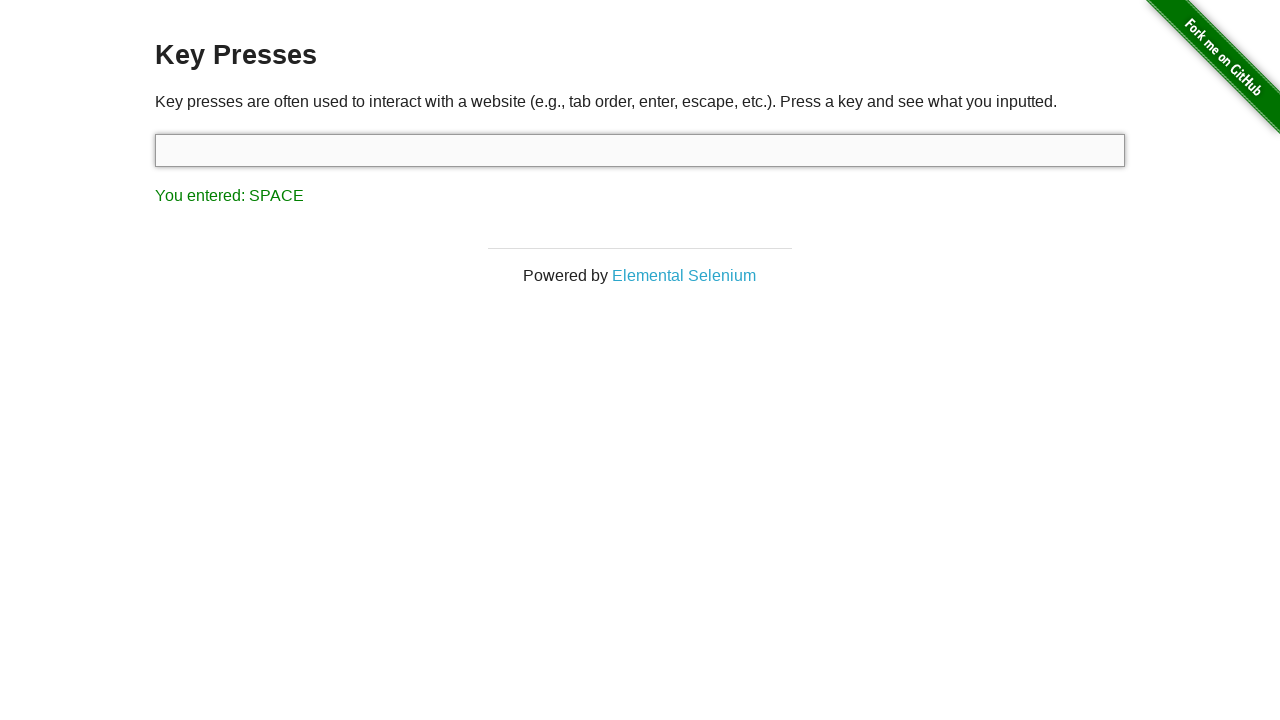

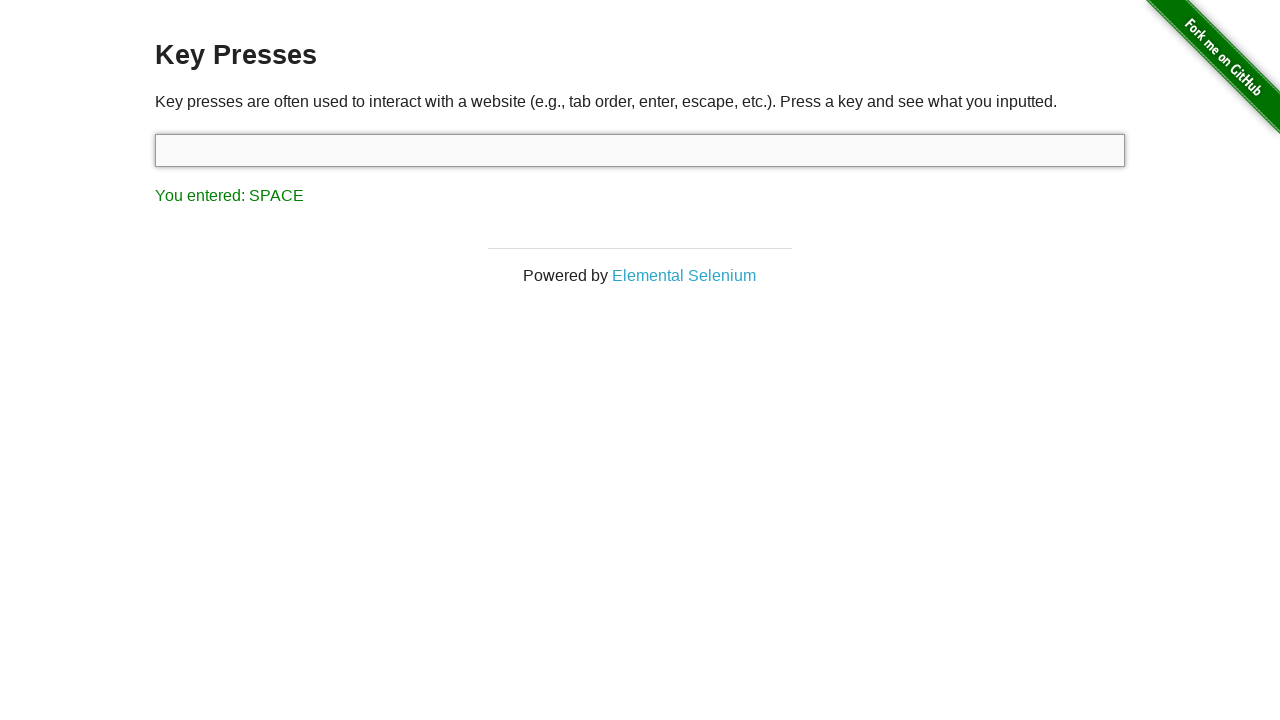